Tests checkbox functionality by navigating to the checkboxes page and toggling checkbox states multiple times to verify click interactions work correctly

Starting URL: https://the-internet.herokuapp.com/

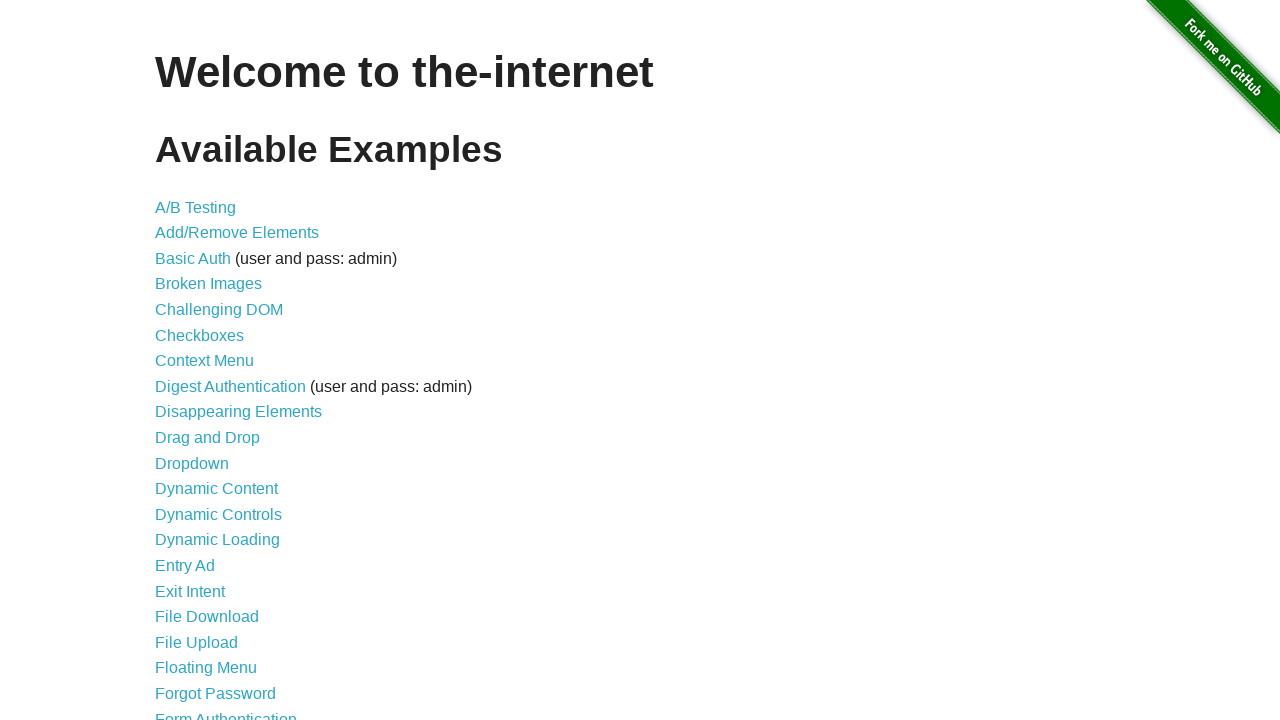

Clicked on Checkboxes link at (200, 335) on text=Checkboxes
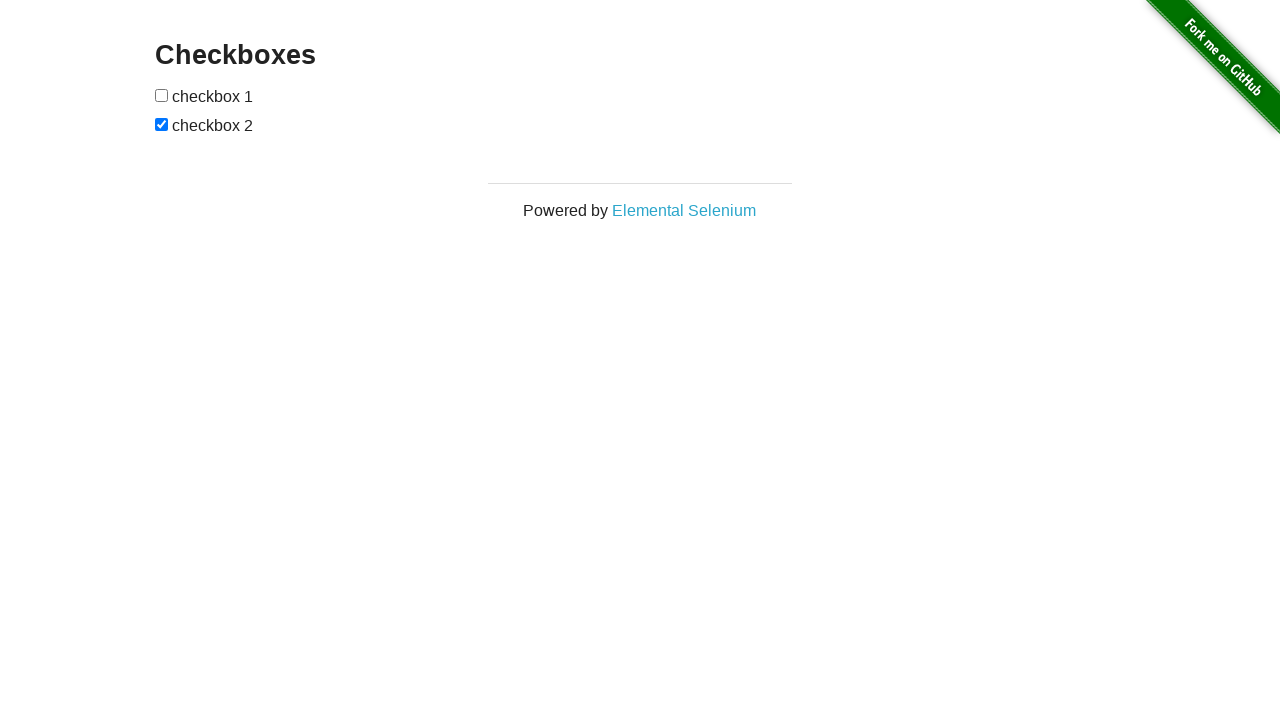

Checkboxes loaded on page
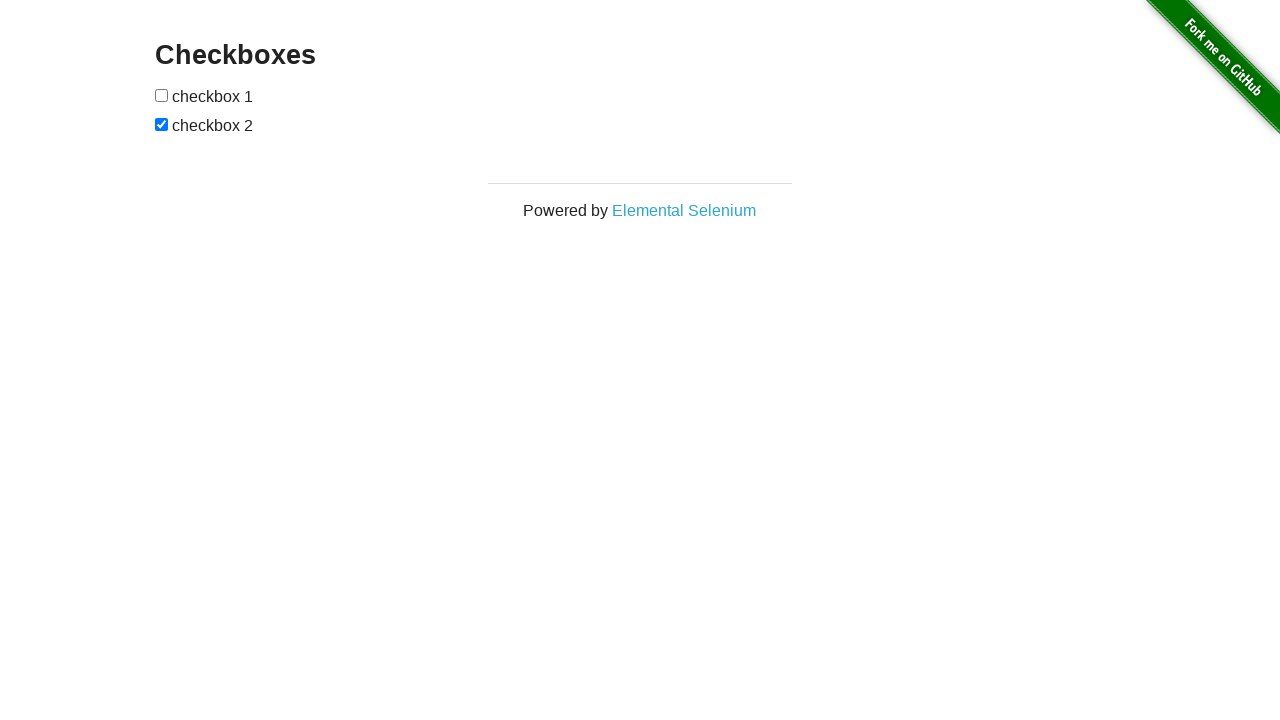

Located all checkbox elements
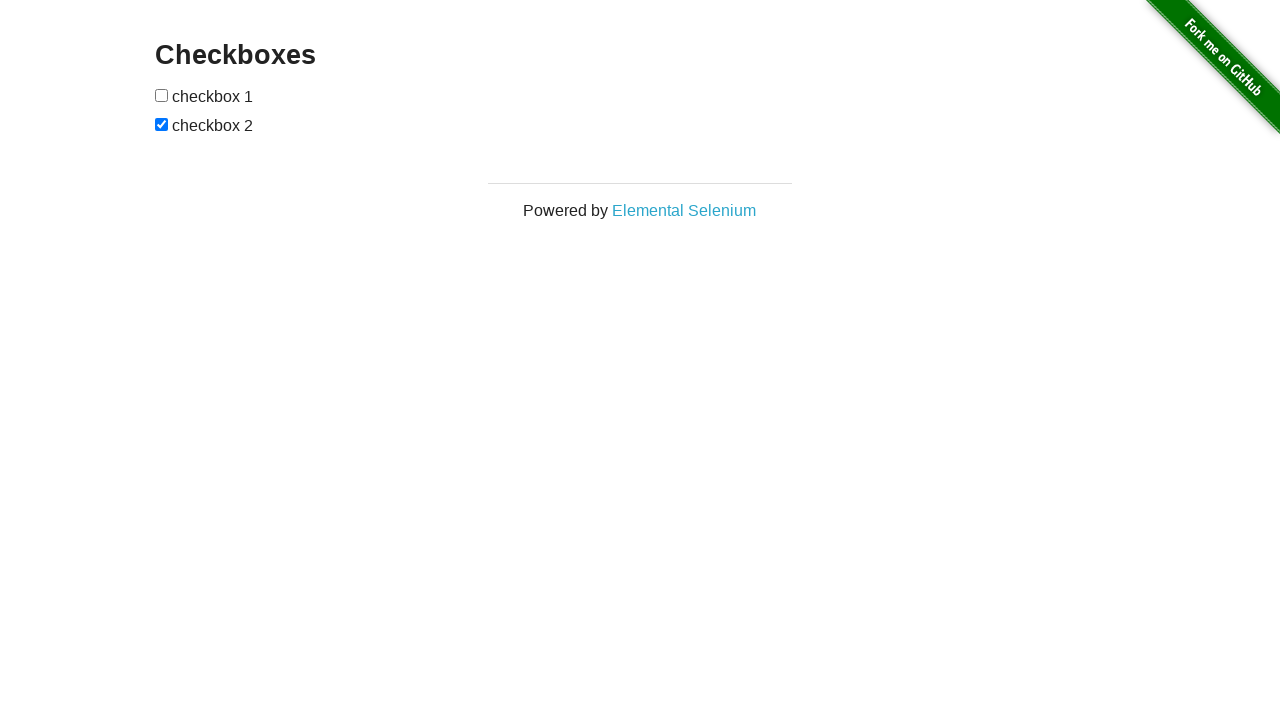

Retrieved first and second checkbox elements
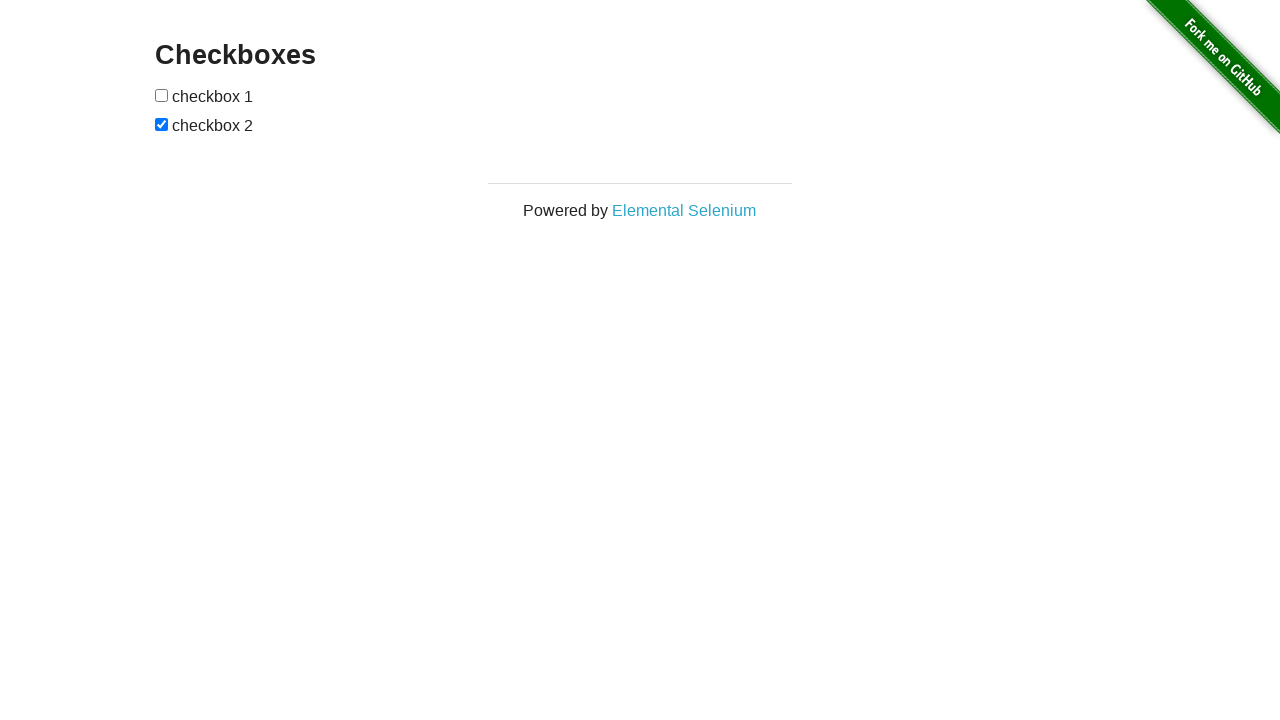

Checked first checkbox at (162, 95) on input[type='checkbox'] >> nth=0
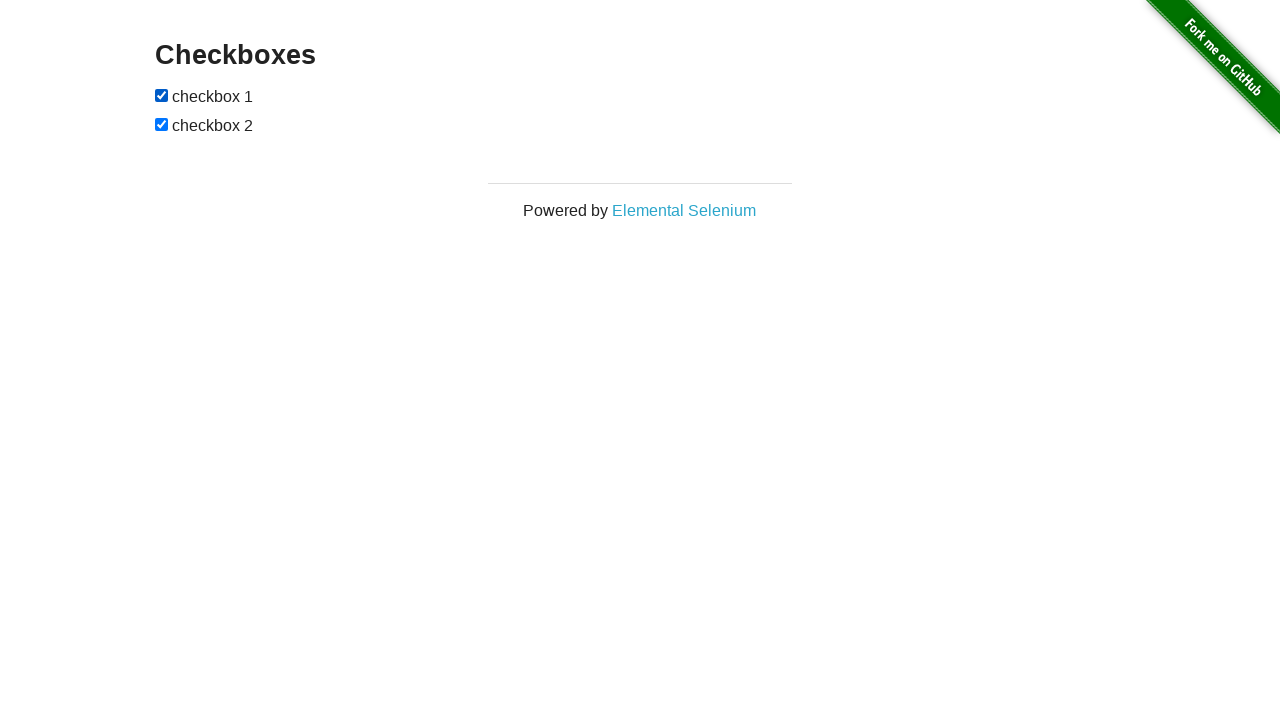

Unchecked first checkbox again at (162, 95) on input[type='checkbox'] >> nth=0
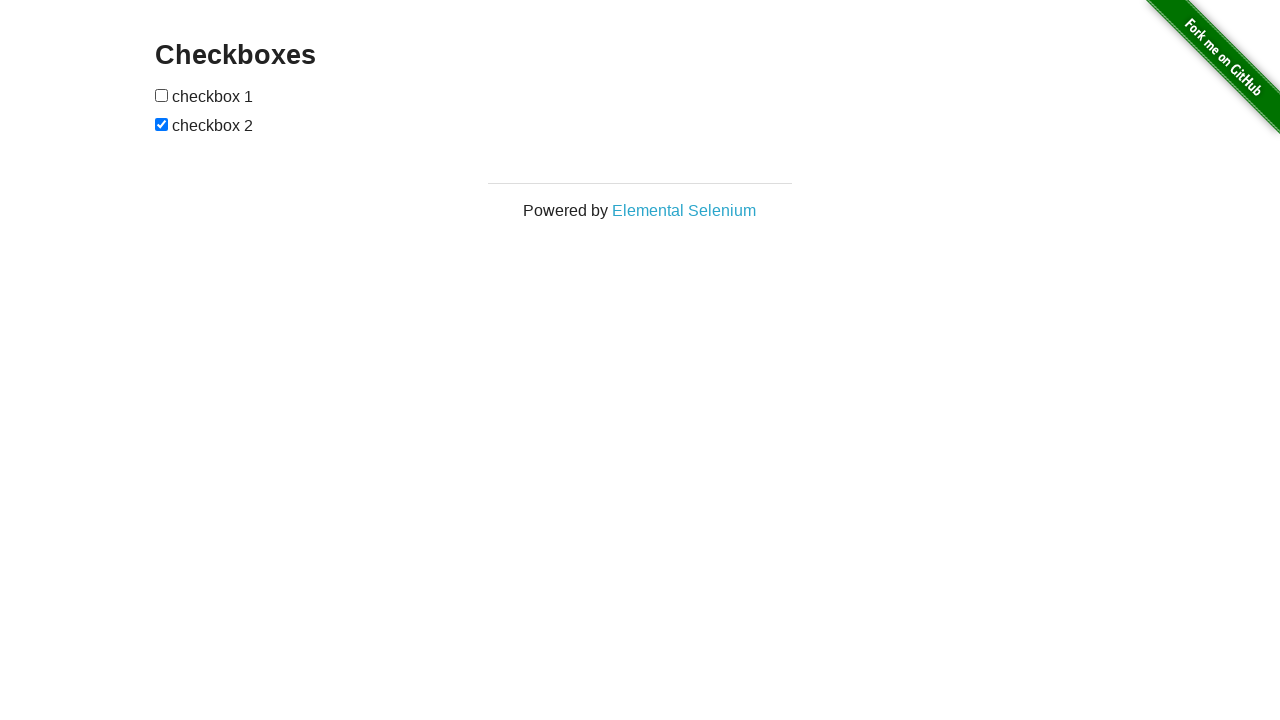

Clicked second checkbox to toggle state at (162, 124) on input[type='checkbox'] >> nth=1
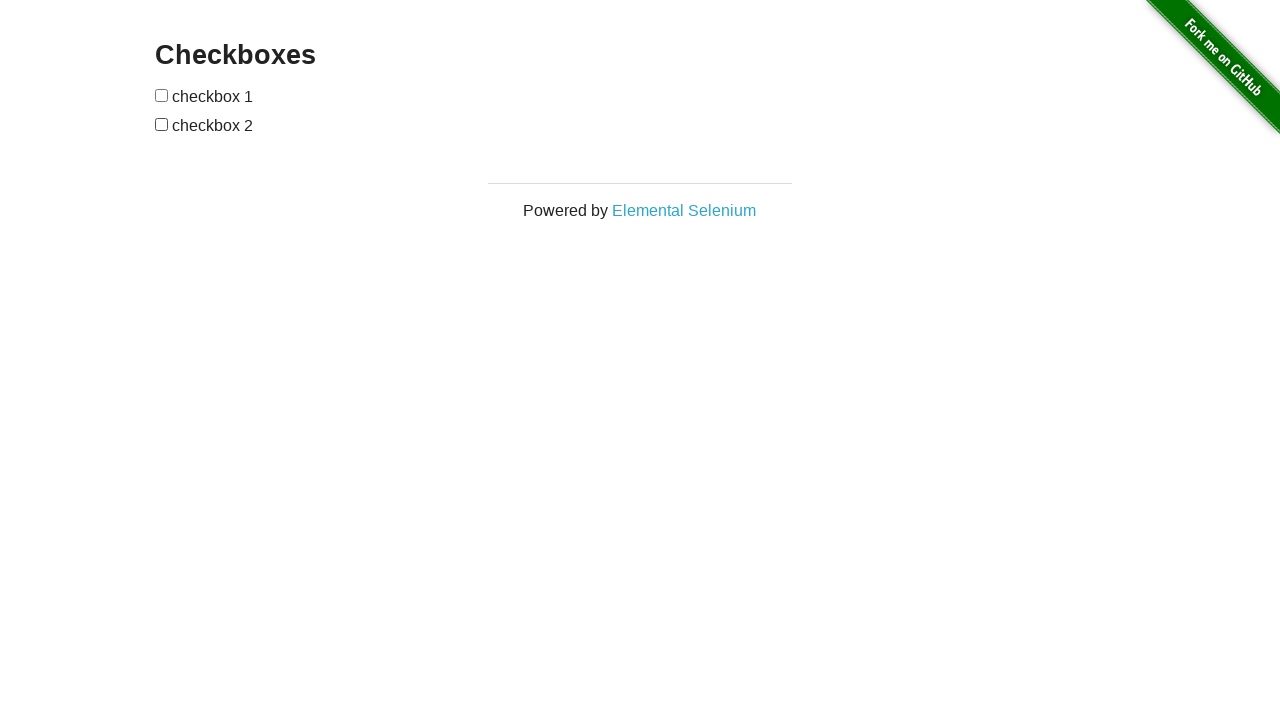

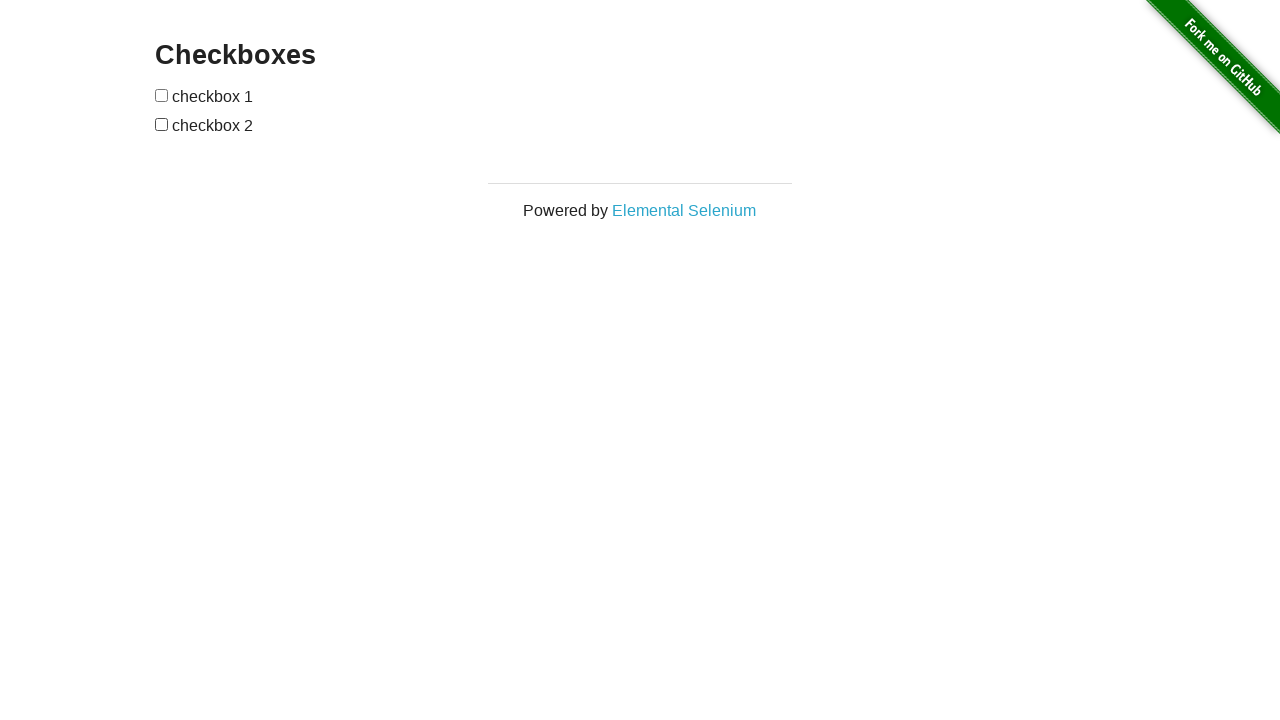